Tests hover functionality by hovering over the first avatar and verifying that the caption with additional user information appears

Starting URL: http://the-internet.herokuapp.com/hovers

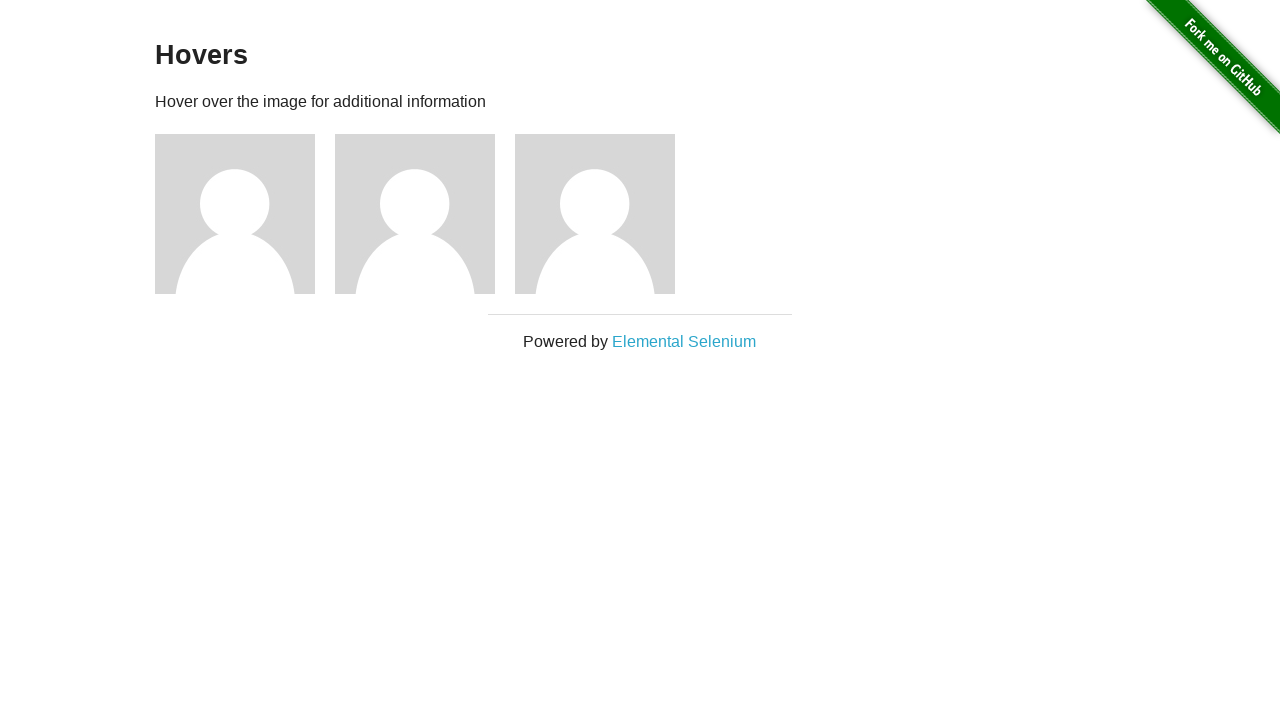

Navigated to the hovers page
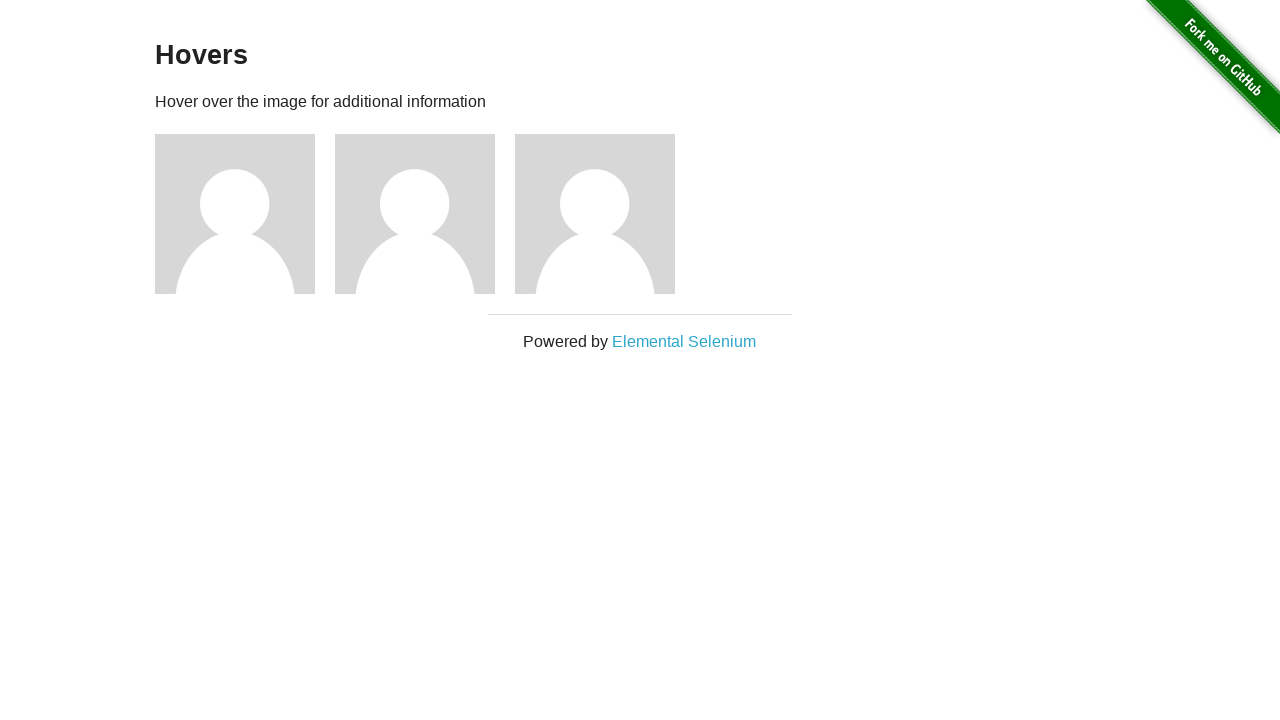

Located the first avatar element
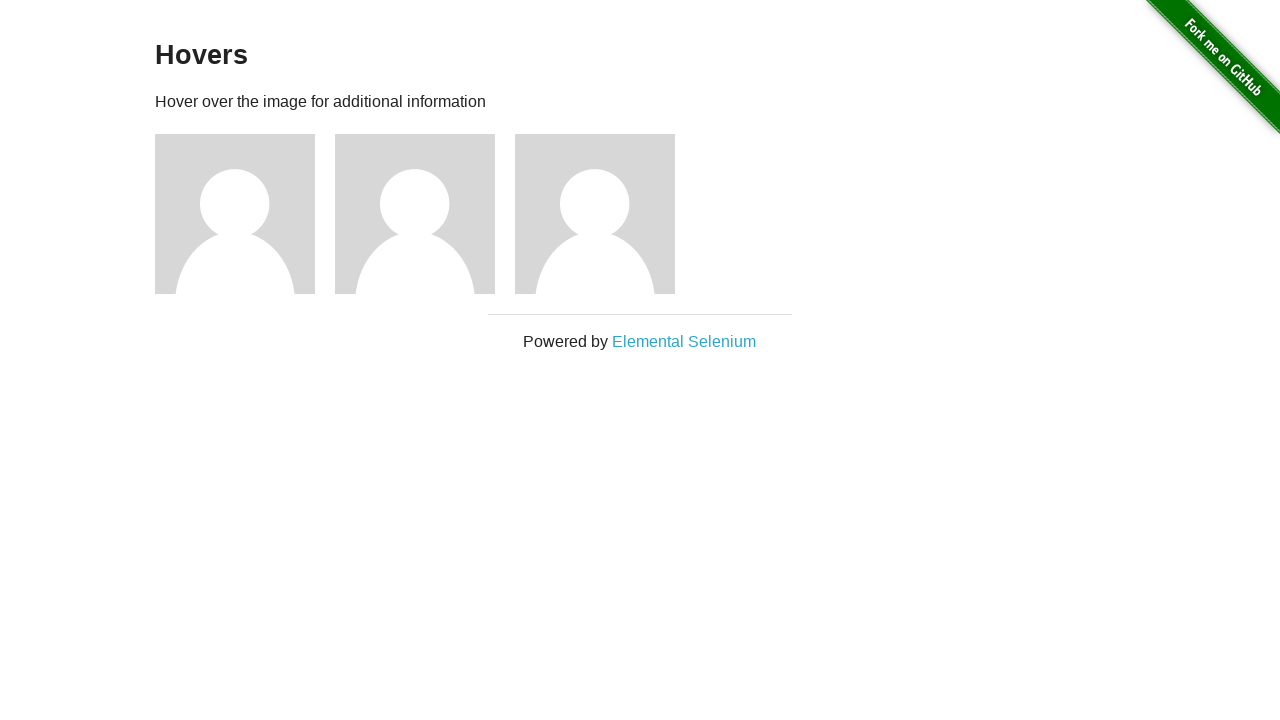

Hovered over the first avatar at (245, 214) on .figure >> nth=0
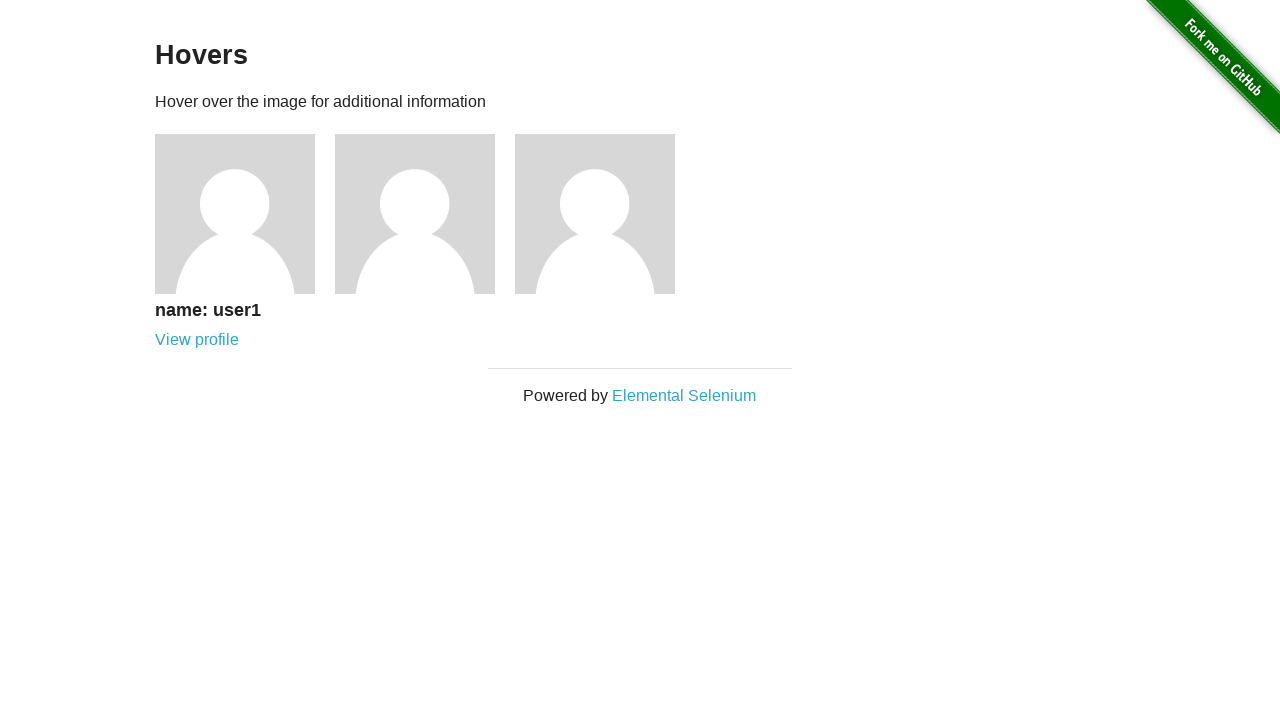

Located the caption element
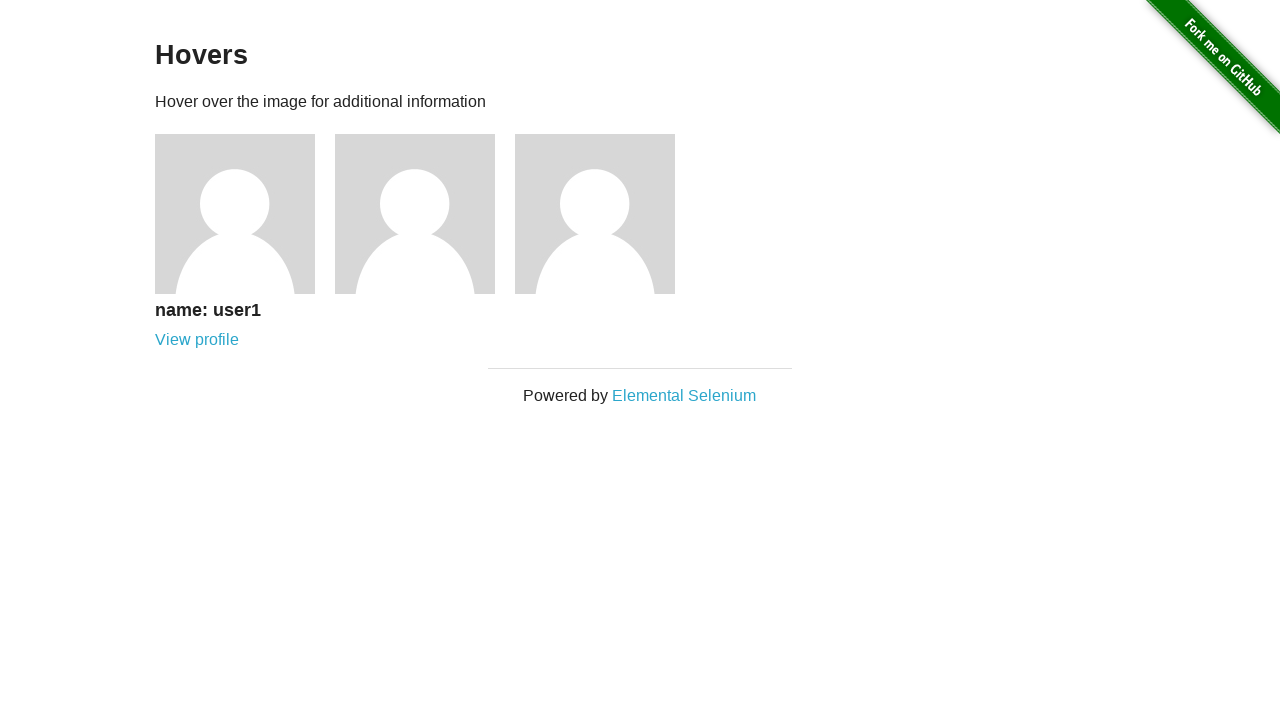

Verified that caption with user information is displayed on hover
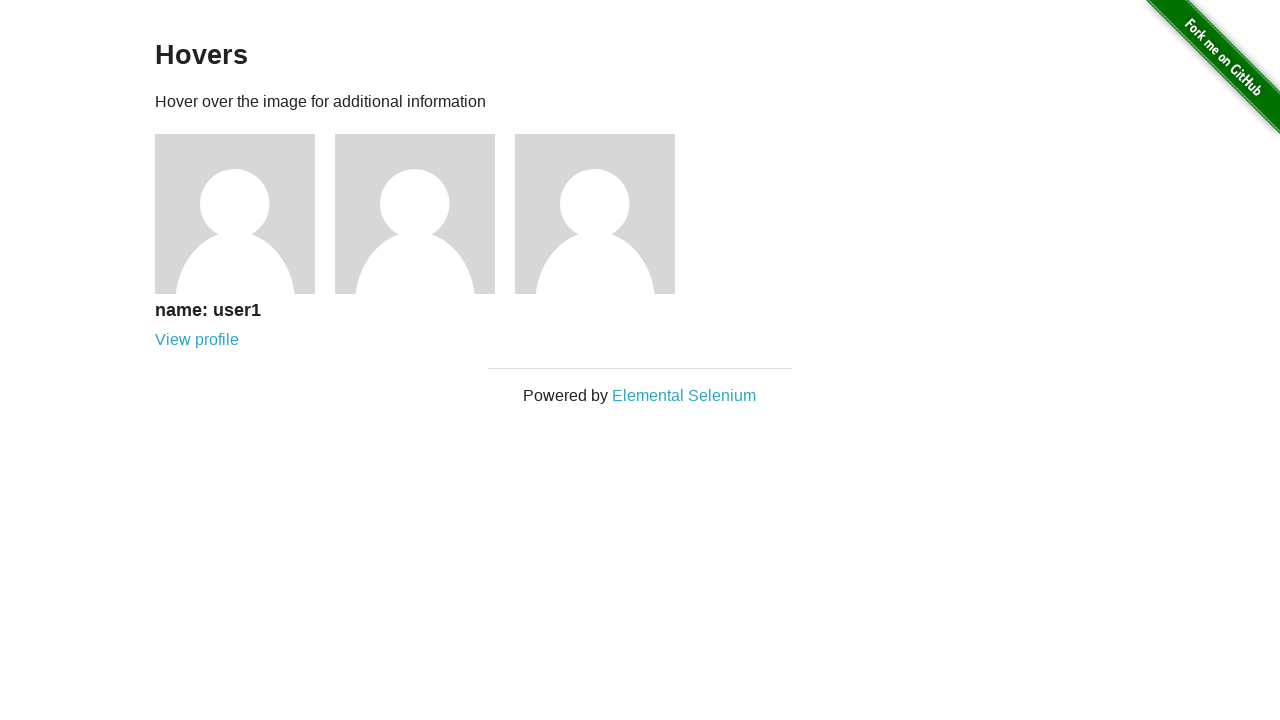

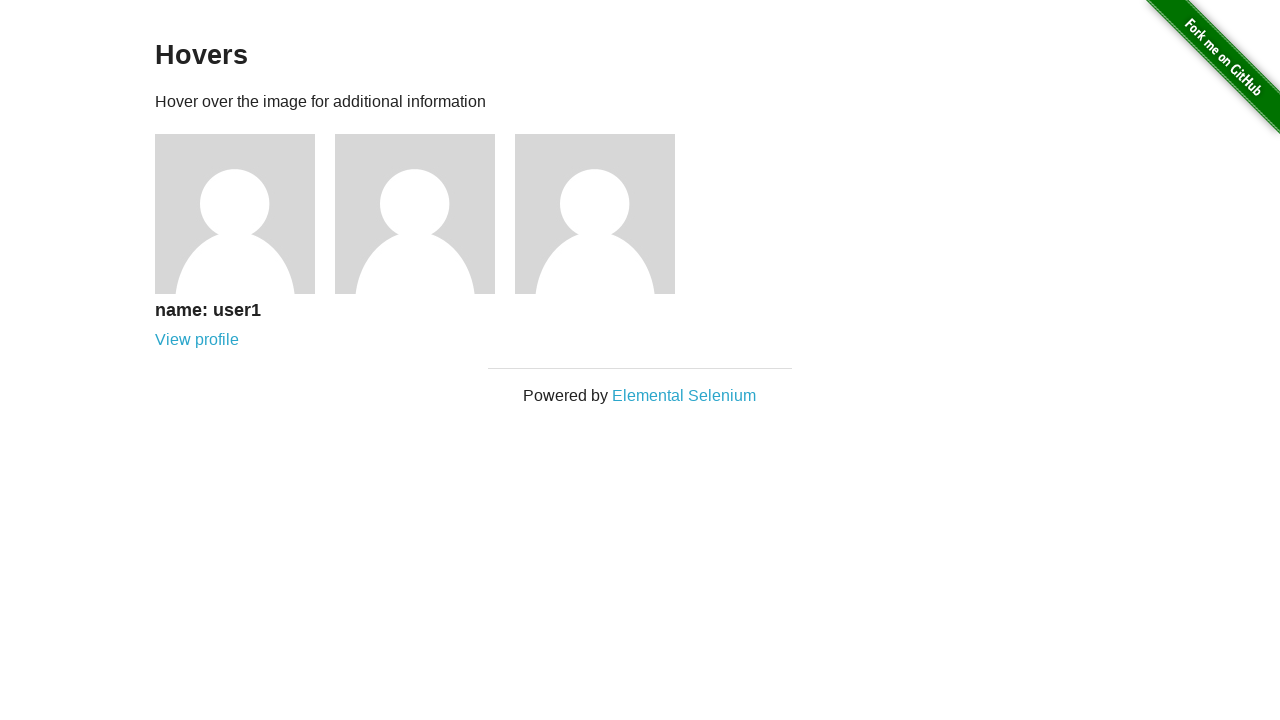